Navigates to Flipkart homepage and verifies page properties and element attributes

Starting URL: https://www.flipkart.com/

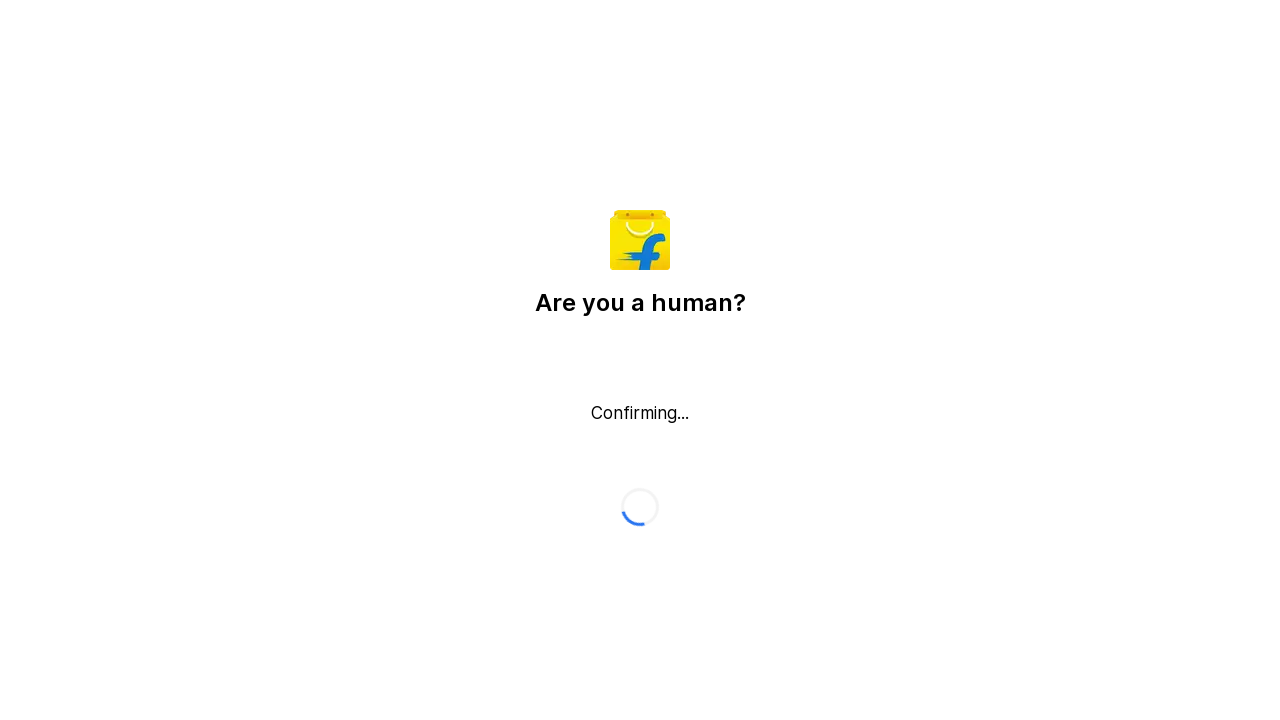

Retrieved page title
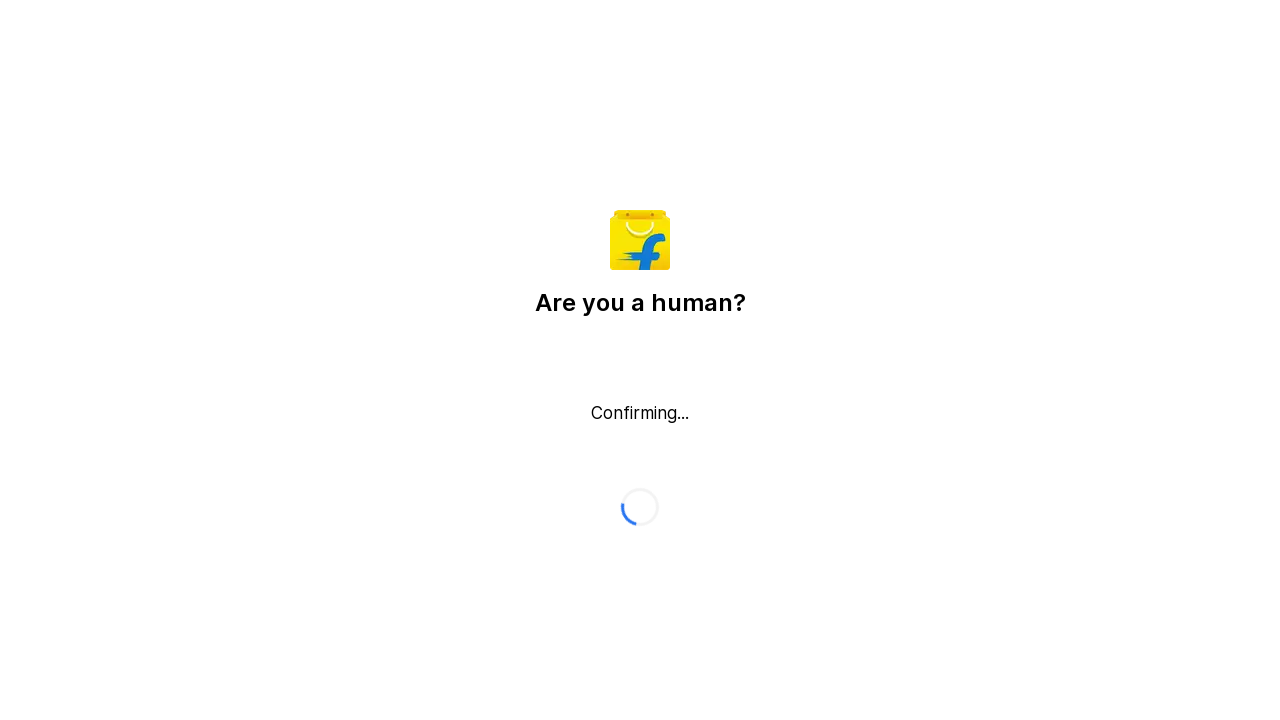

Retrieved current page URL
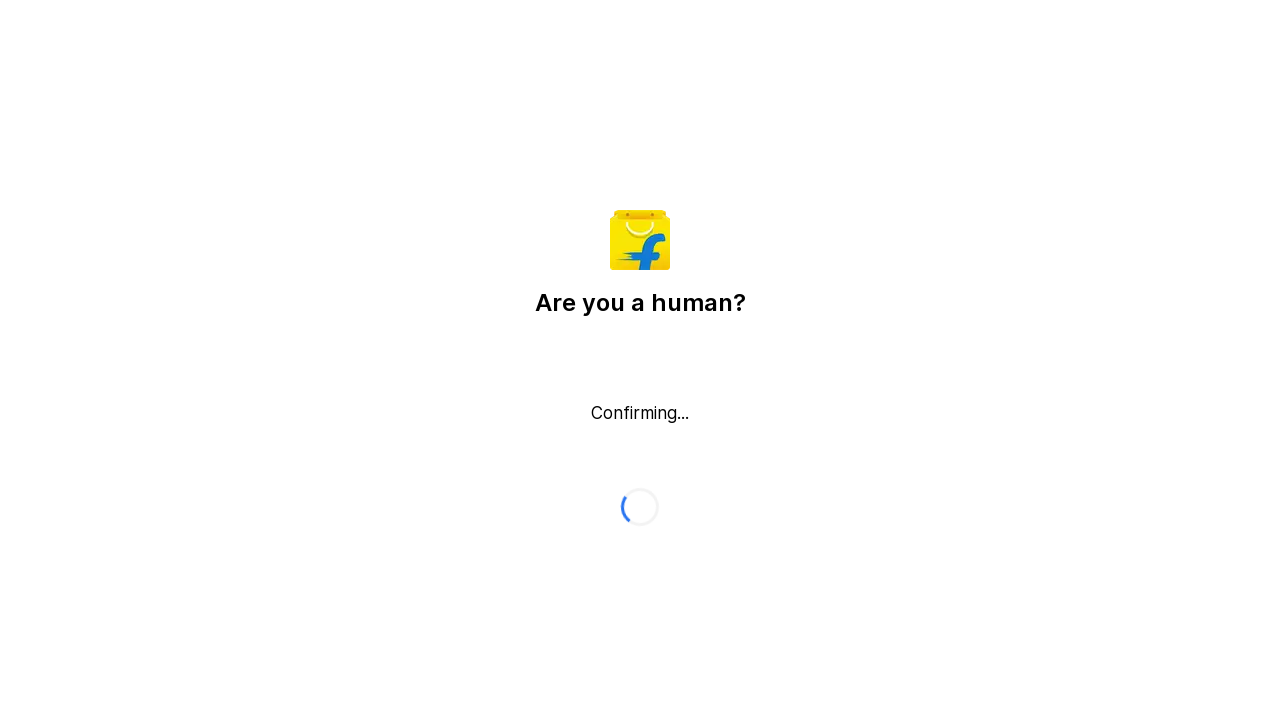

Retrieved page source content
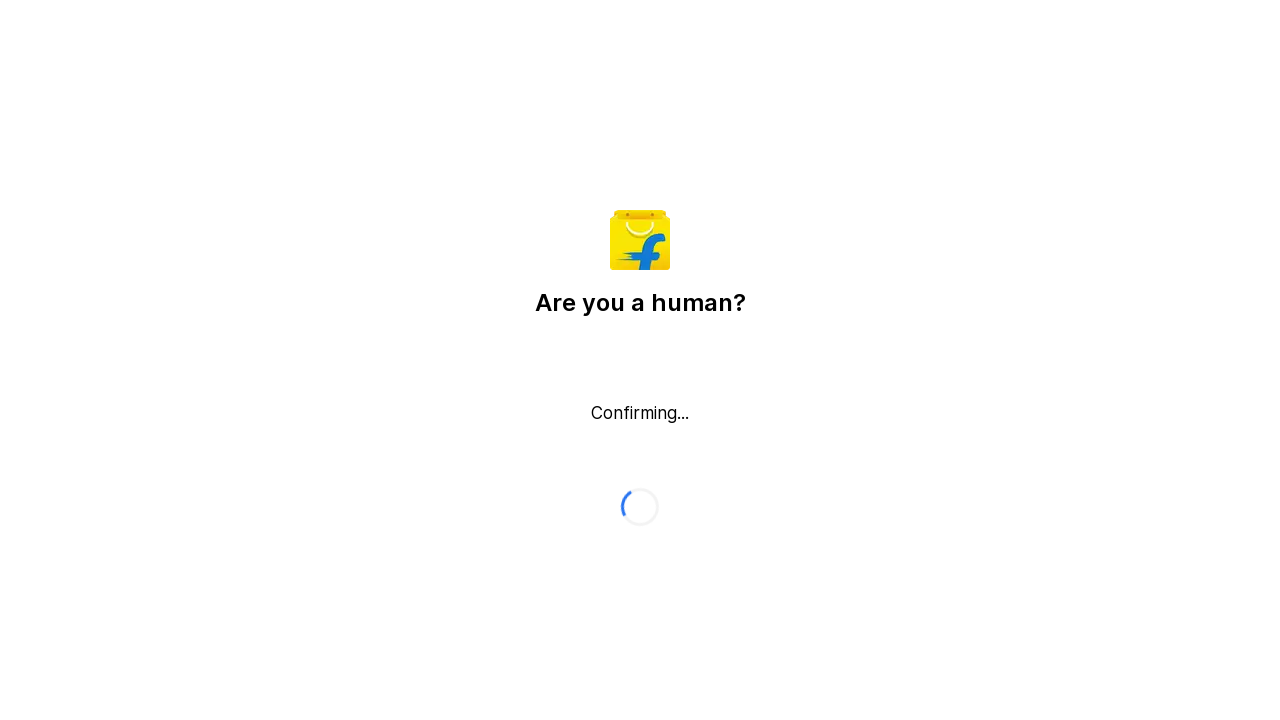

Located TIME-TRACK link element
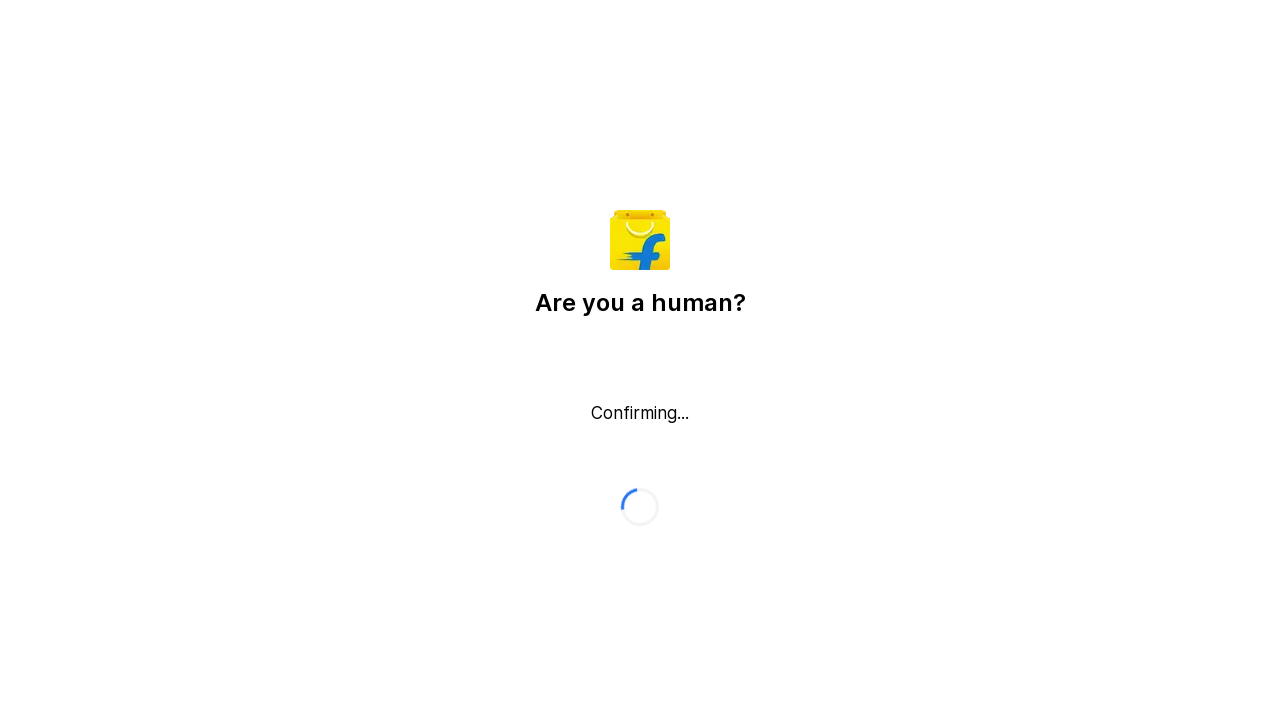

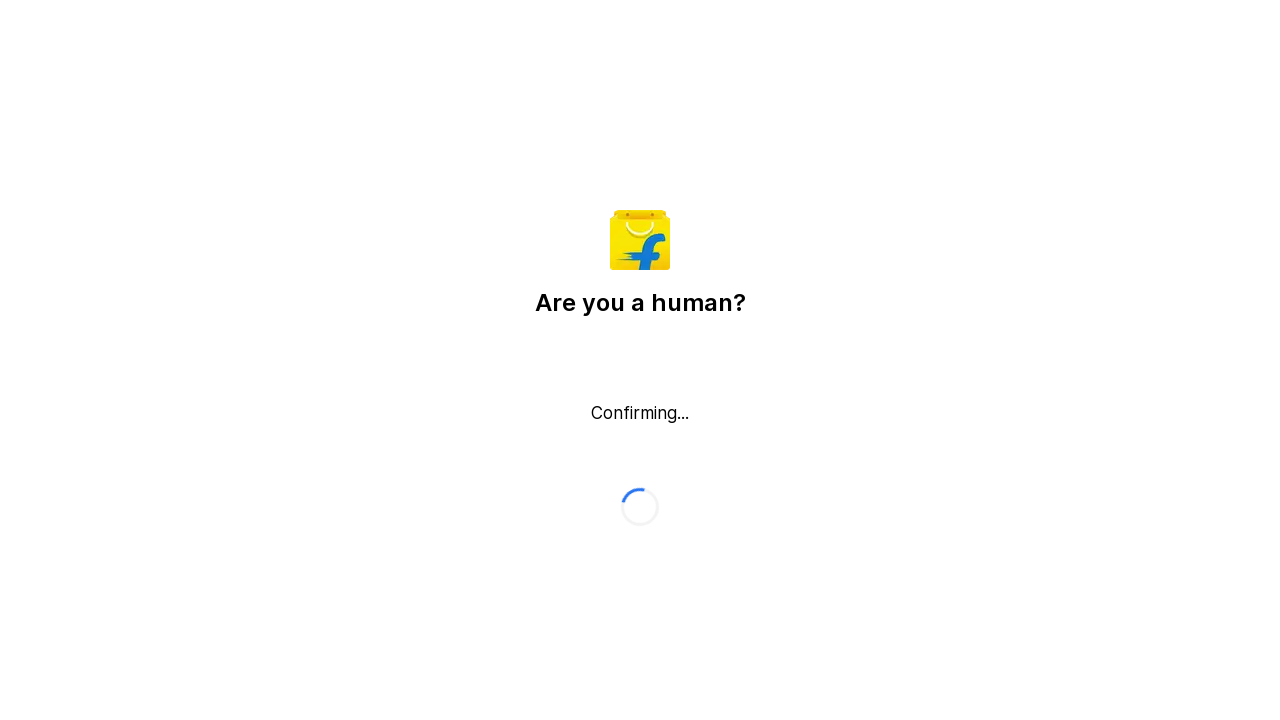